Tests multiple window handling by clicking a link that opens a new window, switching between windows, and retrieving text from both windows

Starting URL: http://the-internet.herokuapp.com/

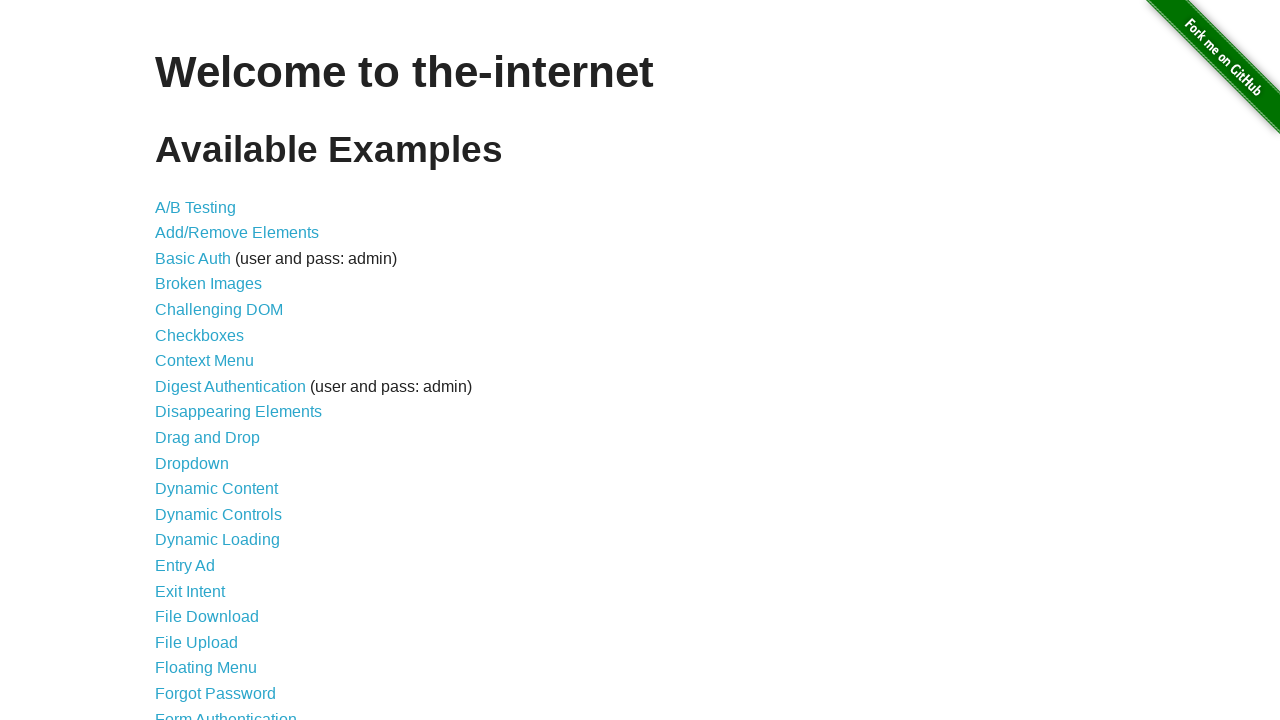

Clicked on 'Multiple Windows' link at (218, 369) on xpath=//a[text()='Multiple Windows']
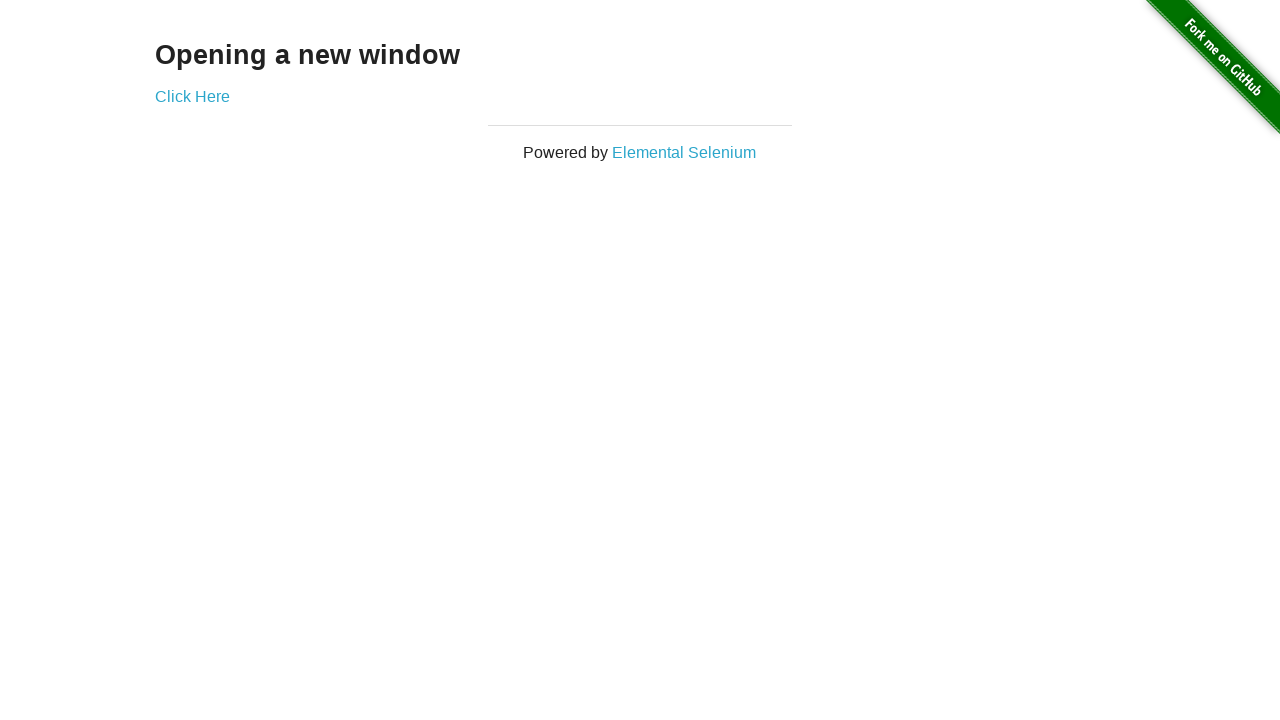

Clicked 'Click Here' link to open new window at (192, 96) on xpath=//a[text()='Click Here']
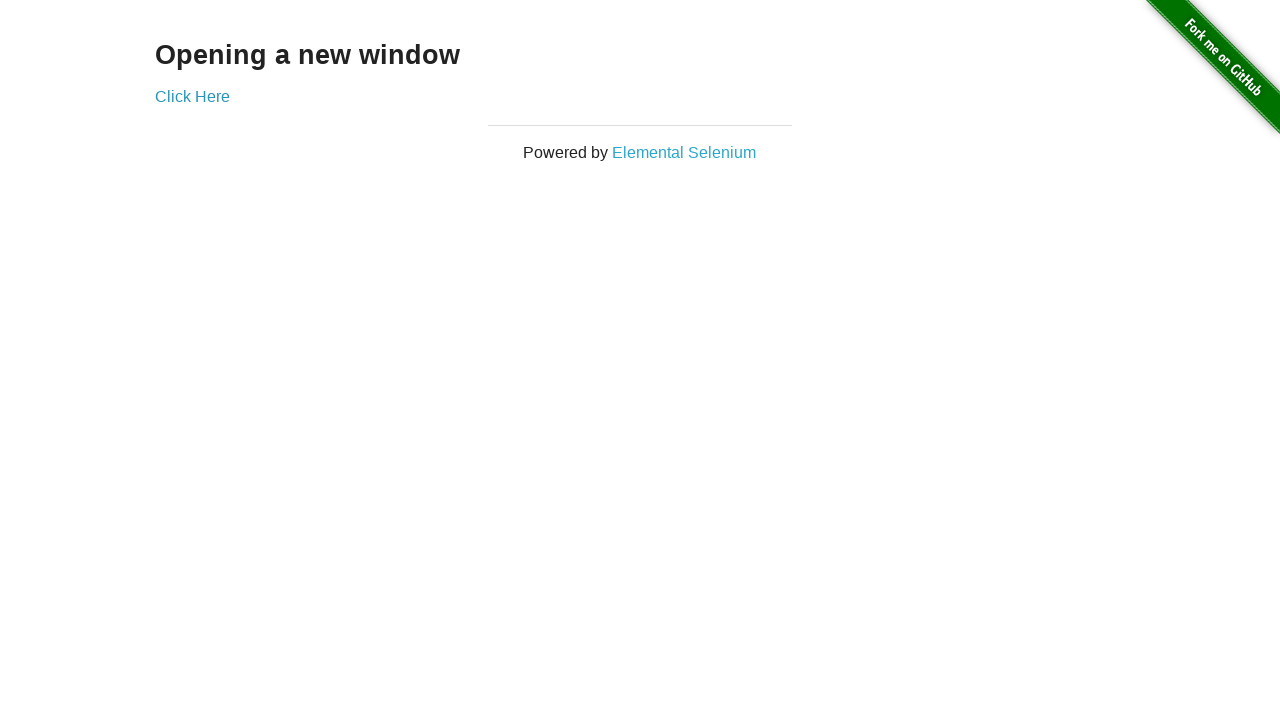

New popup window opened and captured
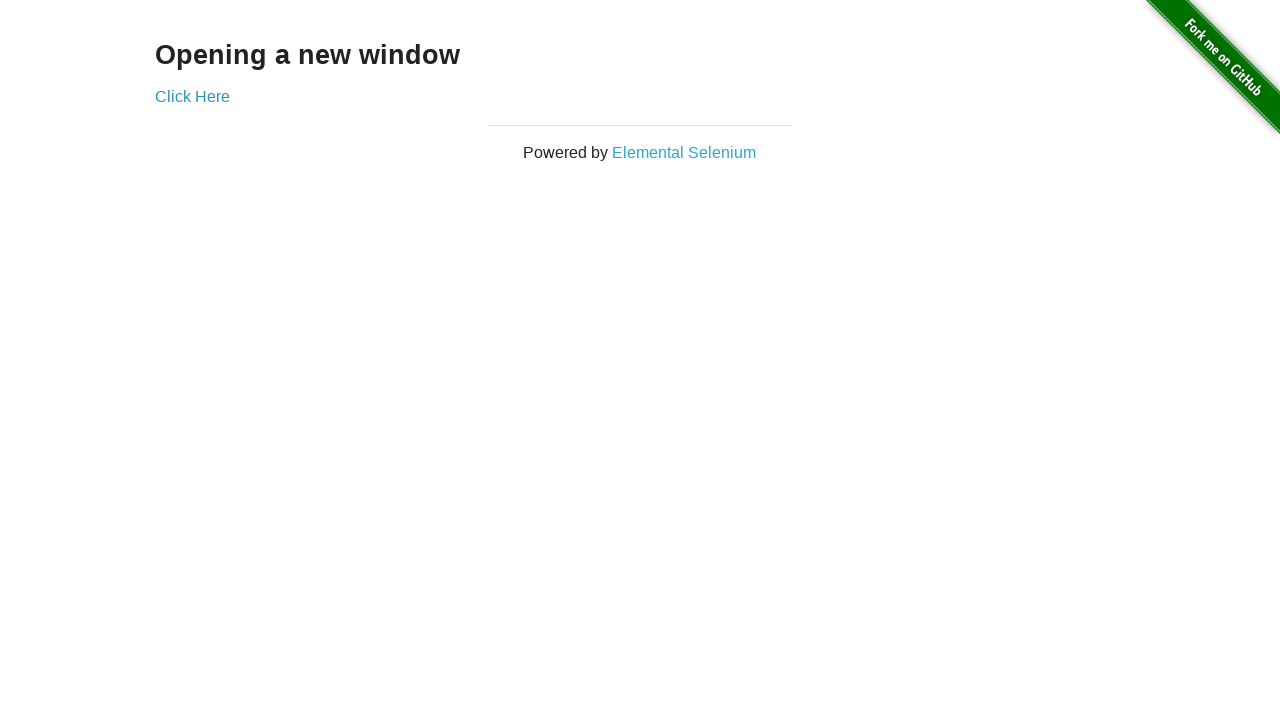

Retrieved title from new window: 'New Window'
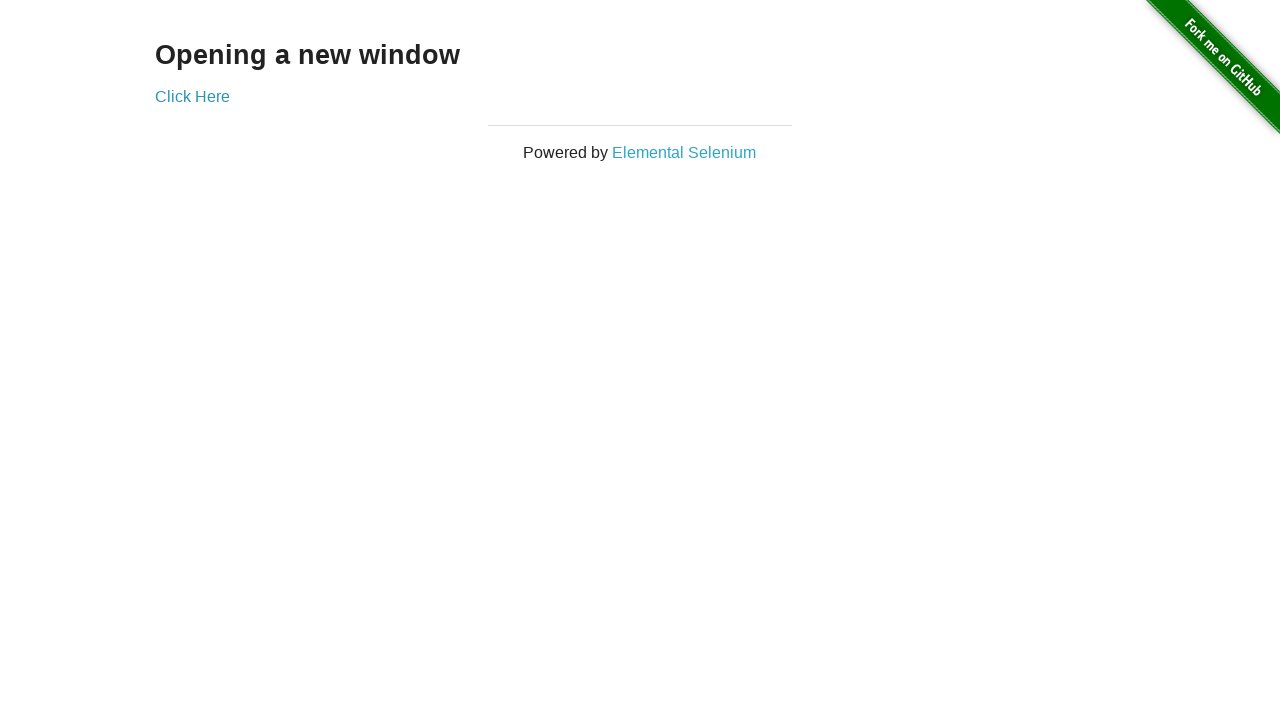

Retrieved heading text from parent window: 'Opening a new window'
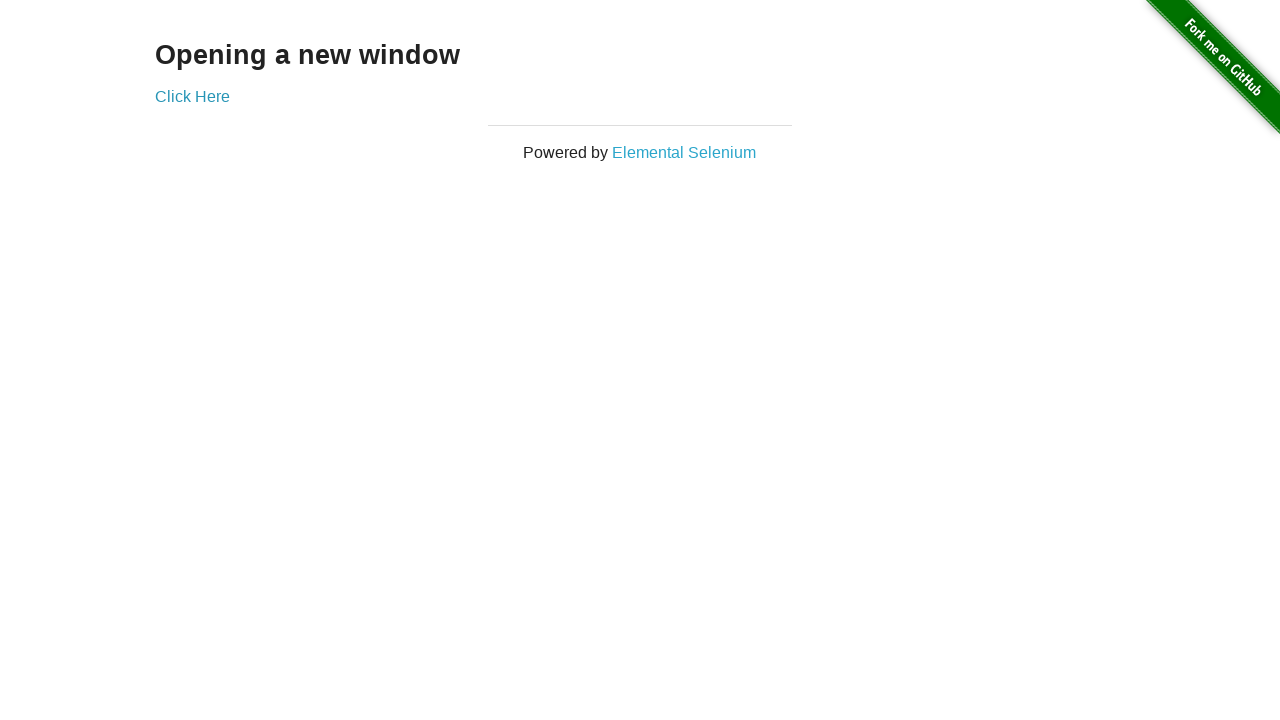

Closed the popup window
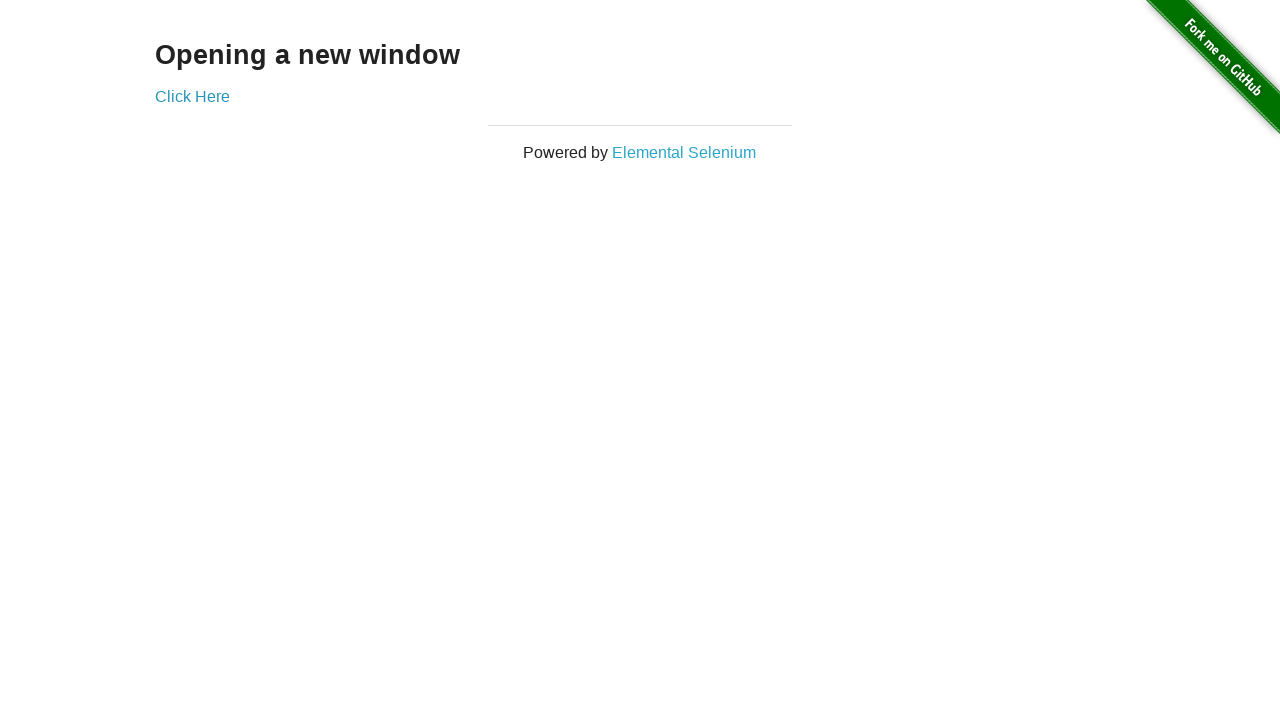

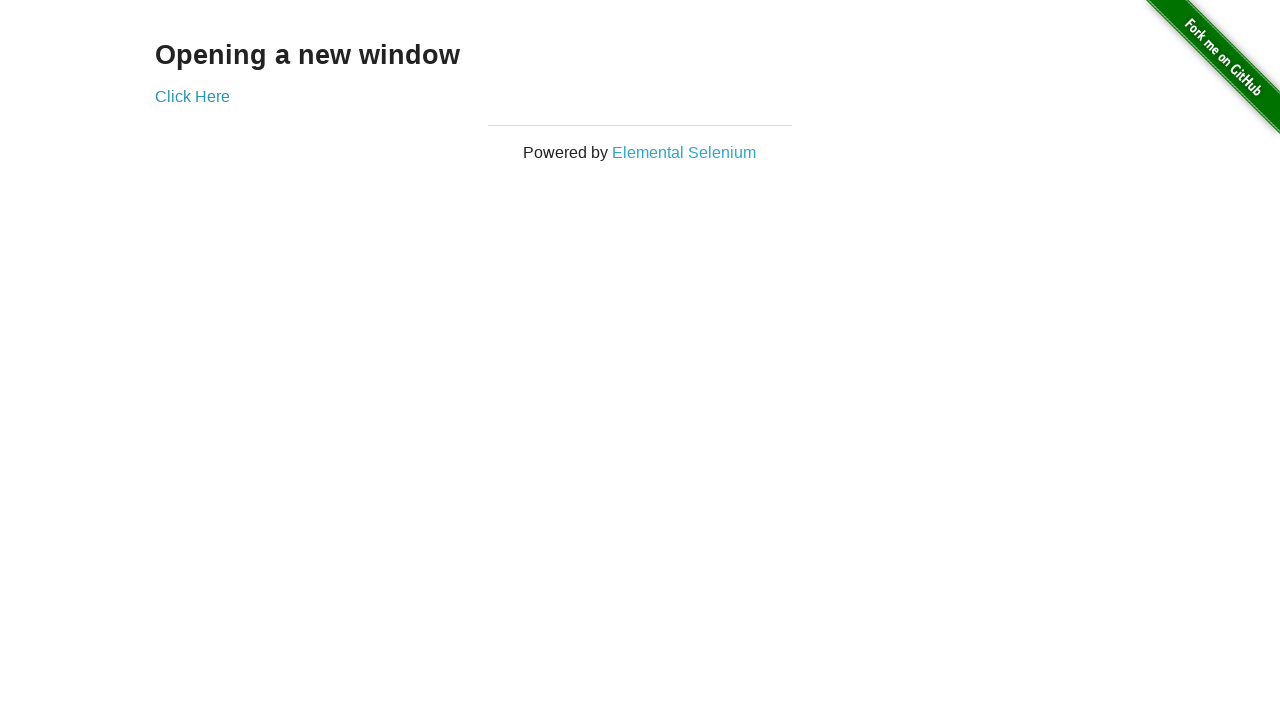